Navigates to the Visit Korea tourism website's festival main page and waits for it to load

Starting URL: https://korean.visitkorea.or.kr/main/fes_main.do

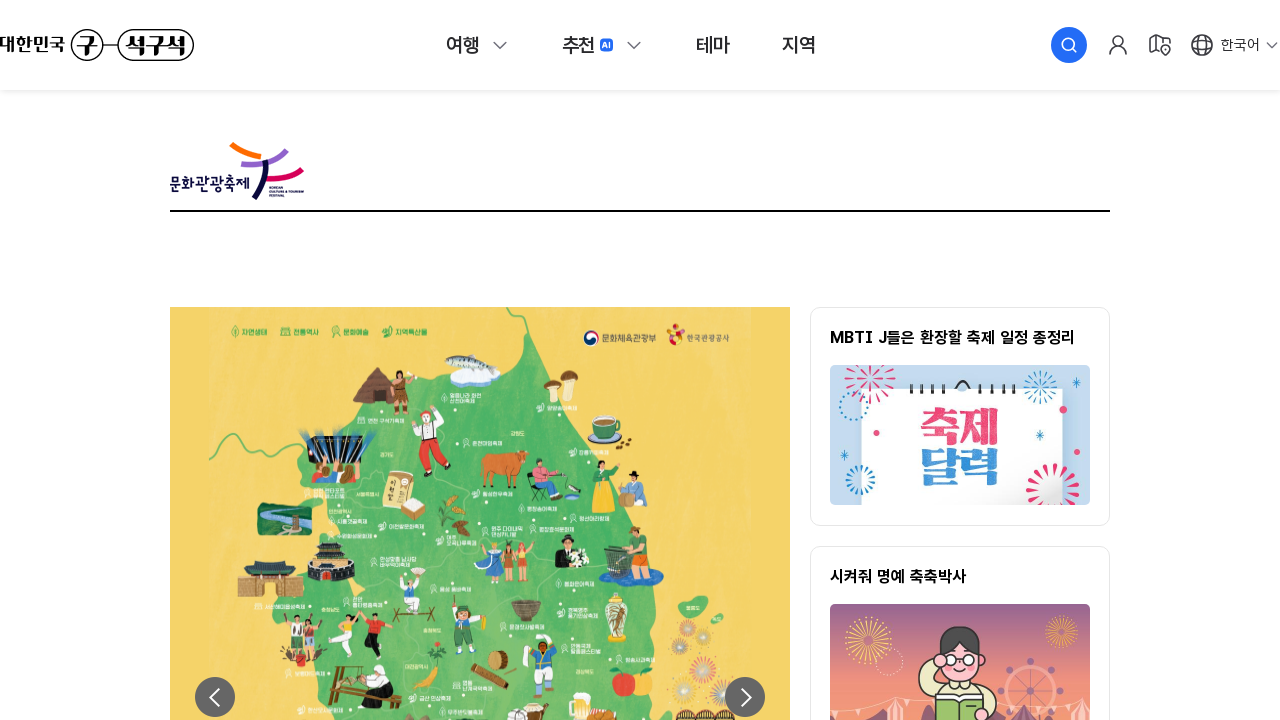

Waited for Visit Korea festival main page to load (DOM content loaded)
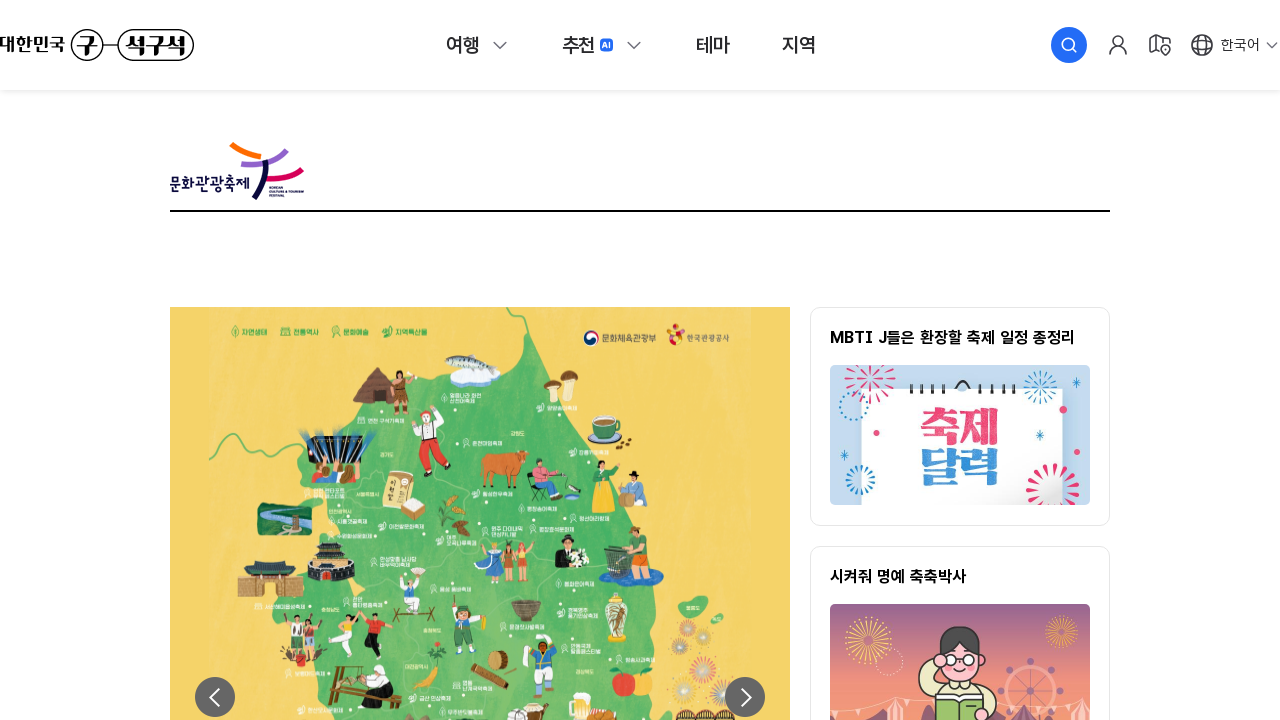

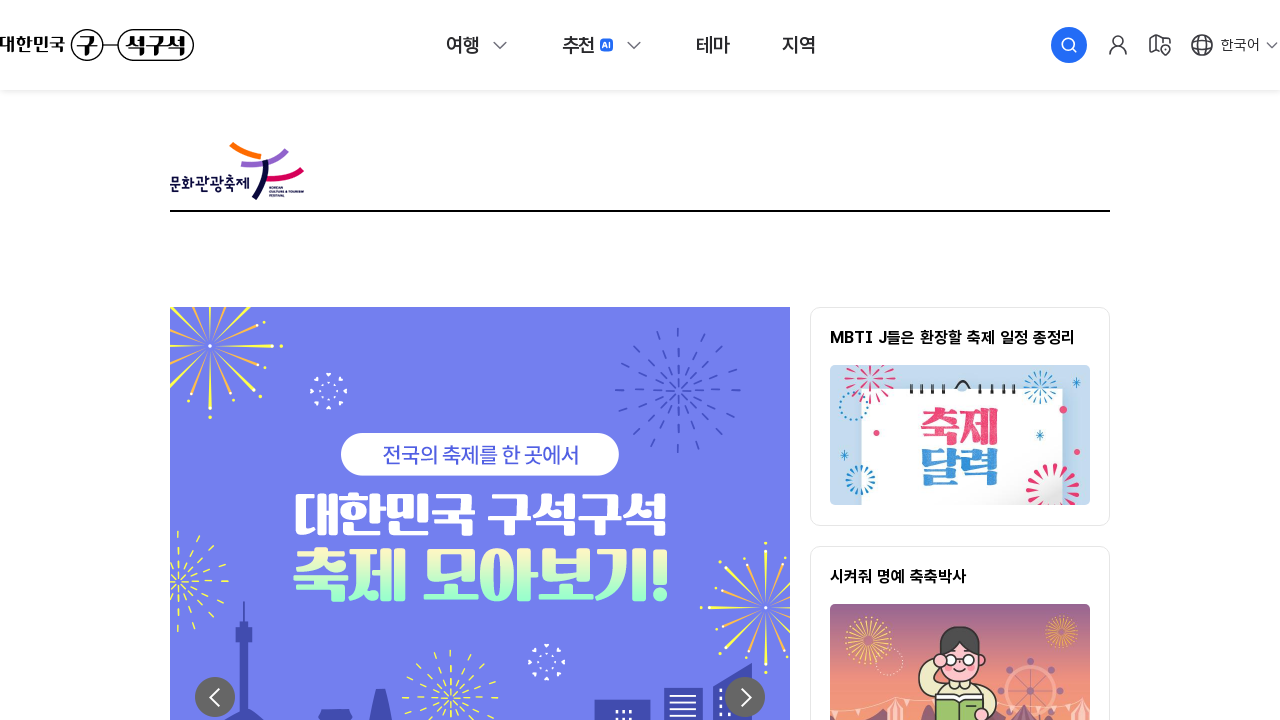